Demonstrates keyboard actions on a form by filling an email field, then using keyboard shortcuts to select all, copy, tab to next field, and paste the content.

Starting URL: https://freelance-learn-automation.vercel.app/login

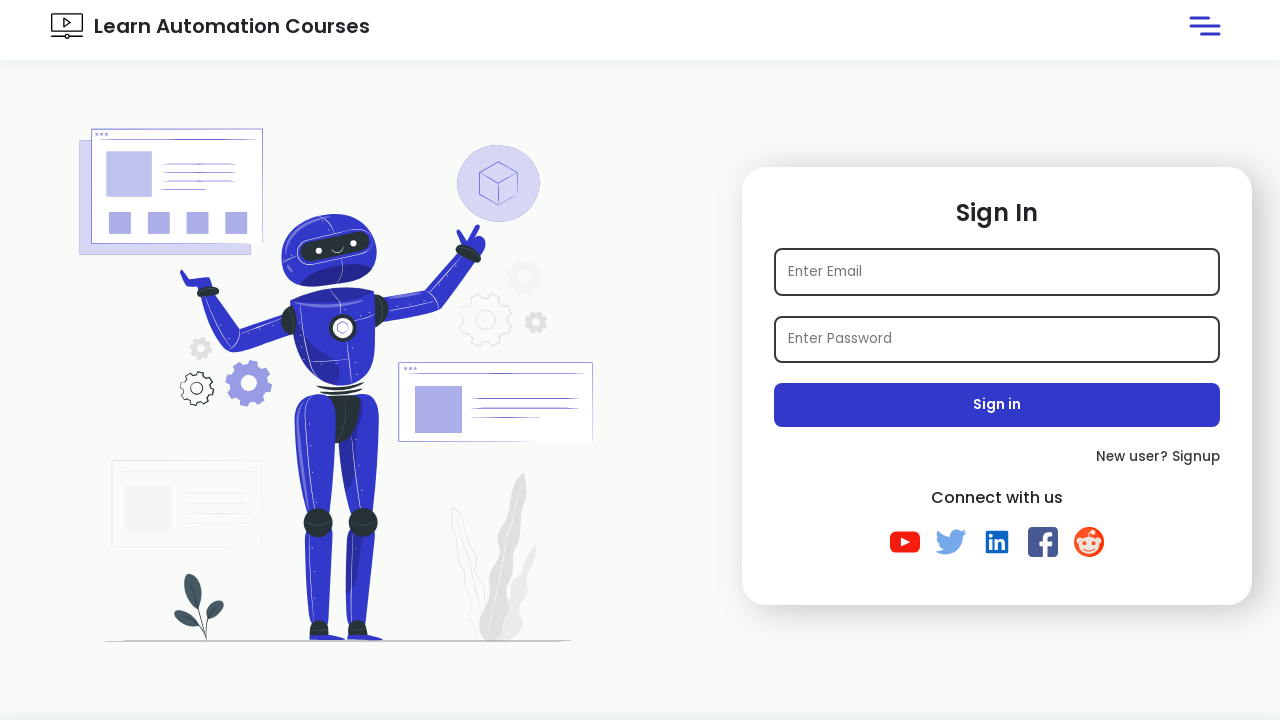

Filled email field with 'idayaofjesus2@gmail.com' on input[name='email1']
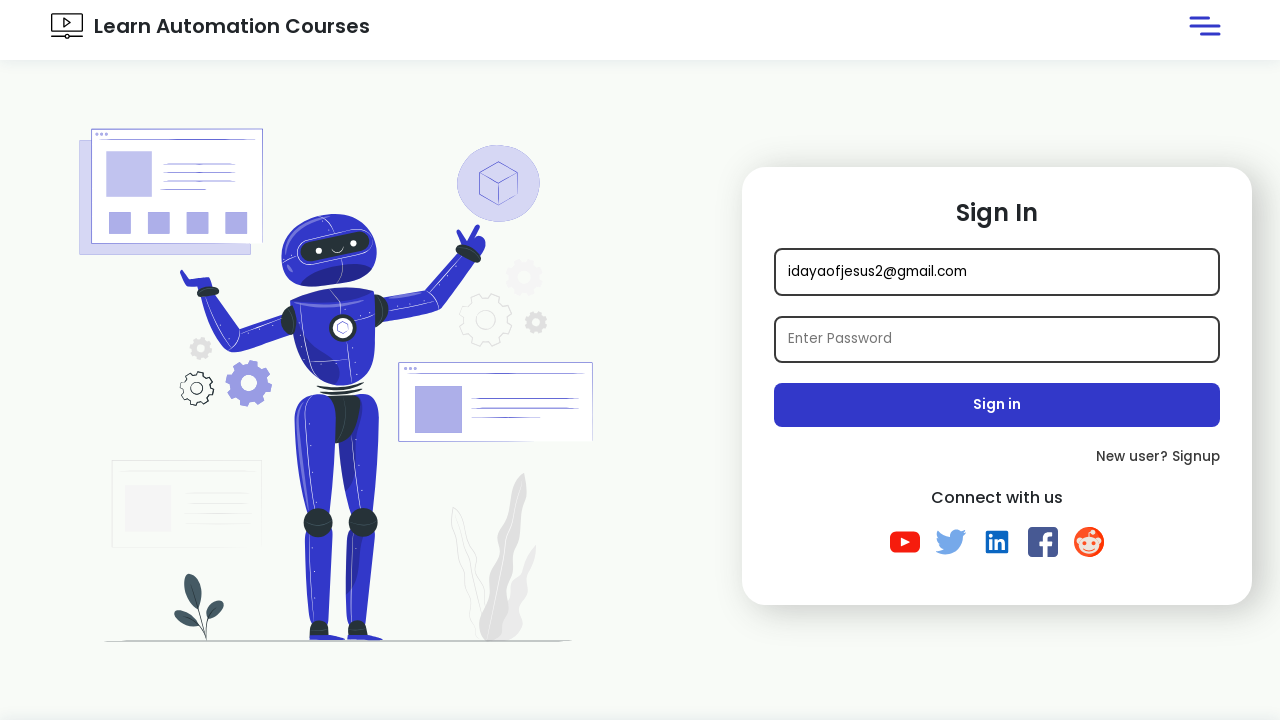

Pressed Enter key
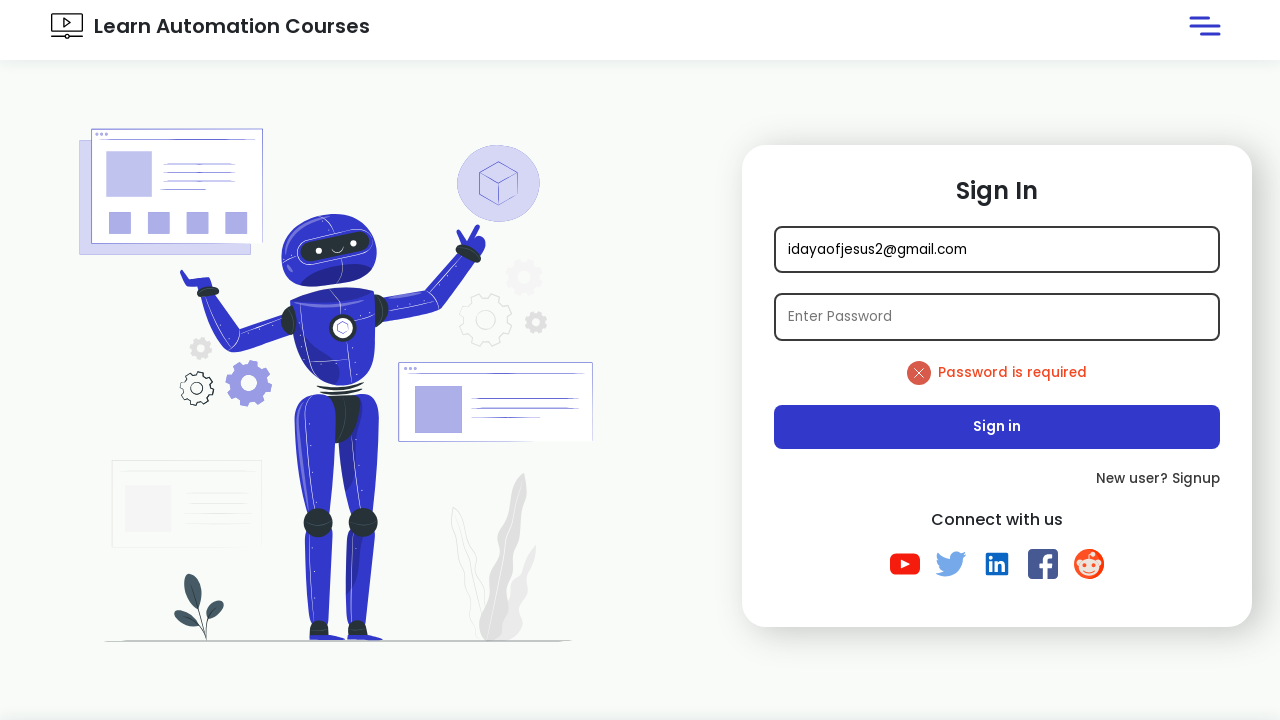

Selected all text with Ctrl+A
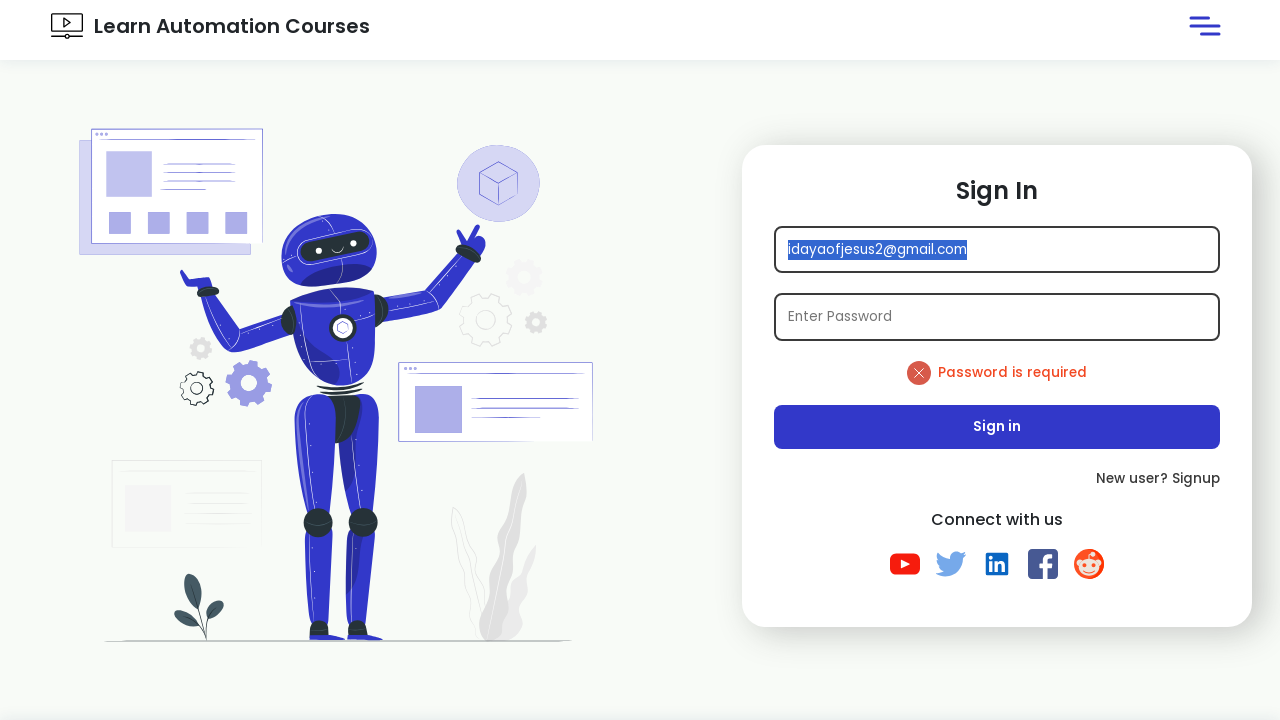

Copied selected text with Ctrl+C
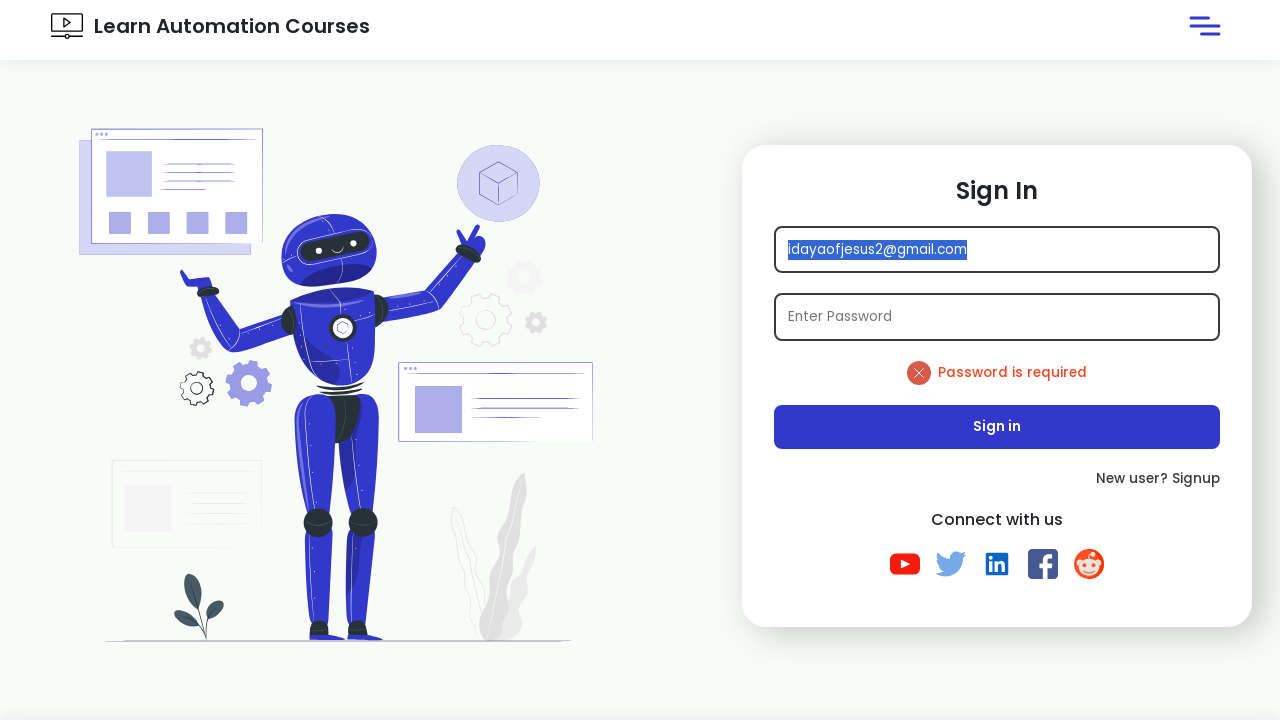

Tabbed to next field
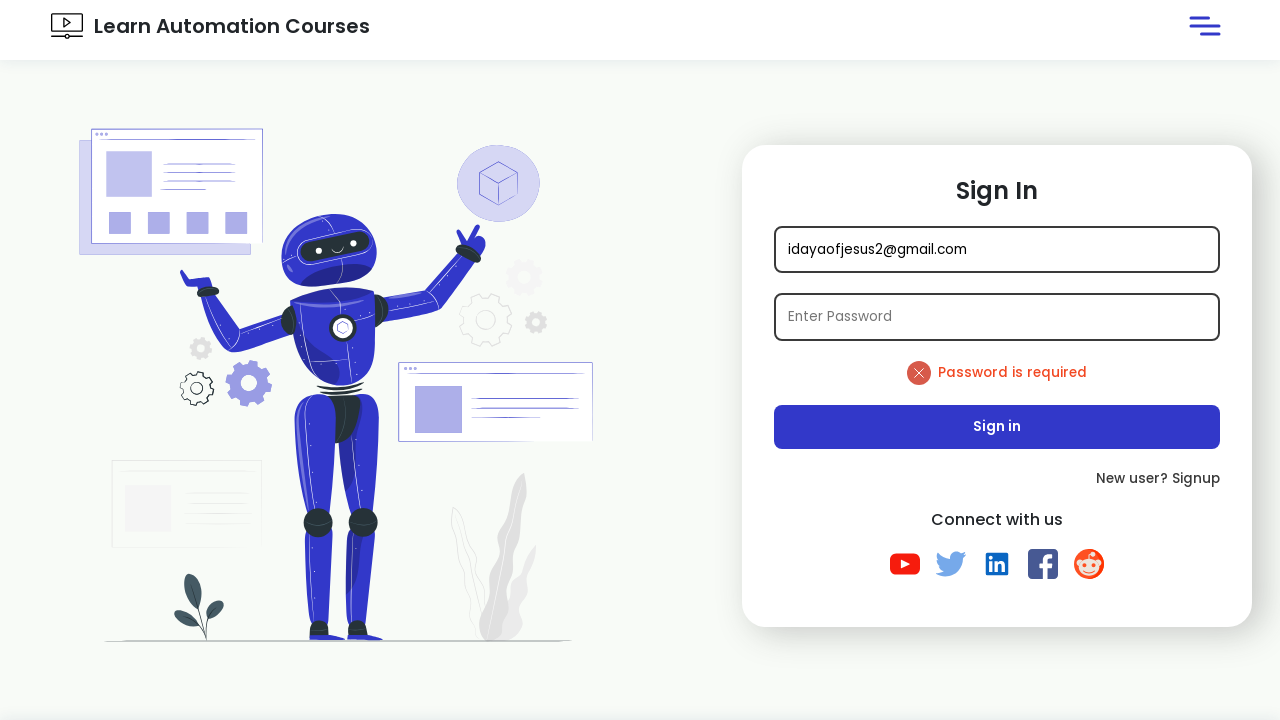

Pasted copied text with Ctrl+V
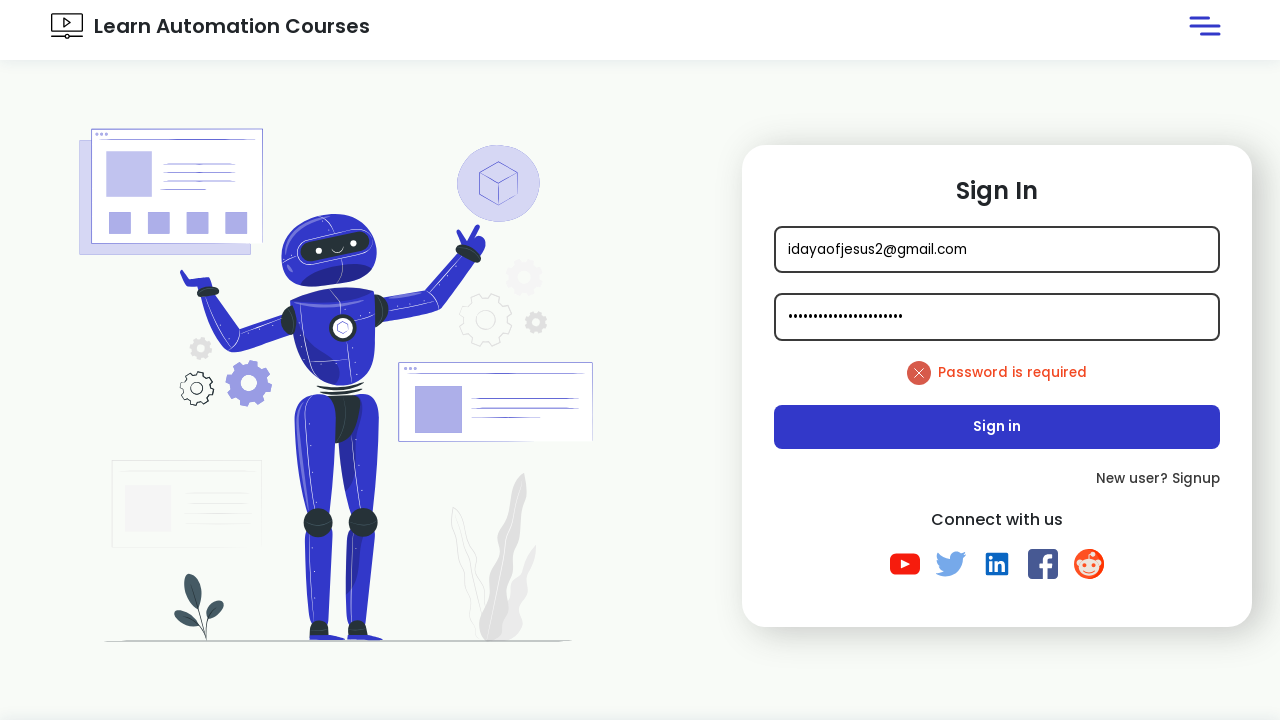

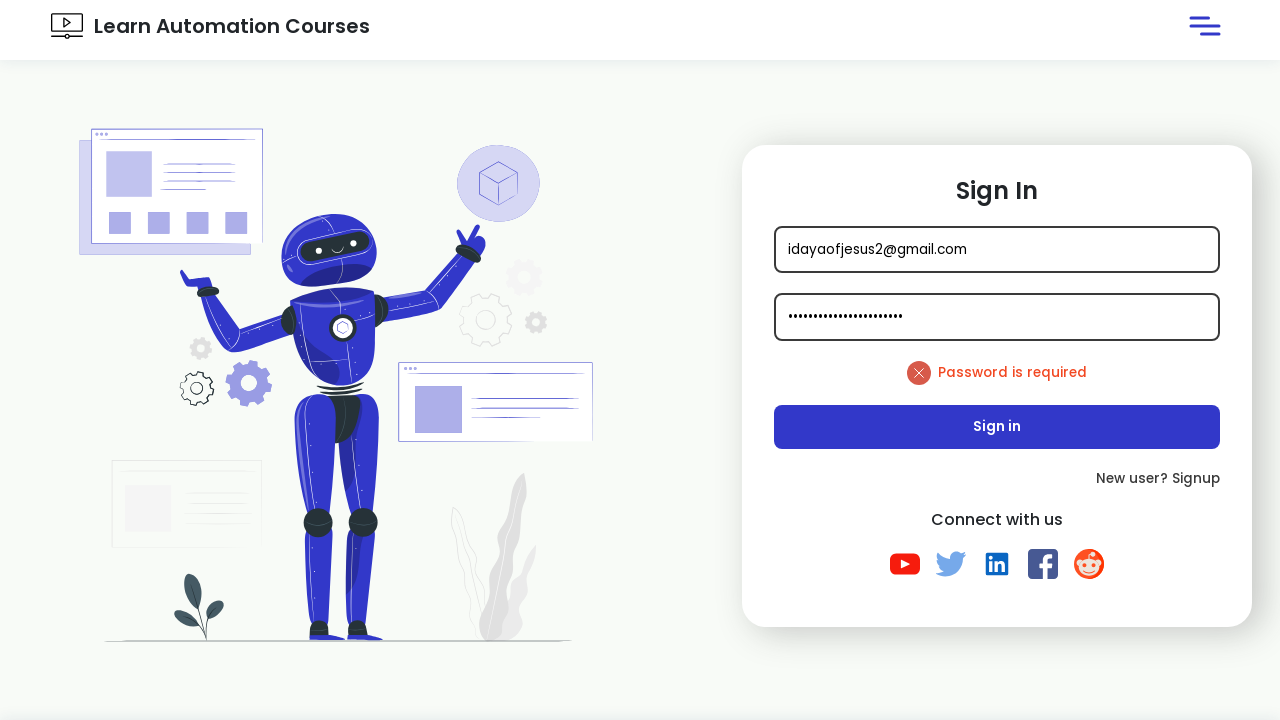